Tests that zoom controls work correctly by clicking the zoom in button and verifying the zoom level increases.

Starting URL: https://b546b19e.idle-alchemy.pages.dev

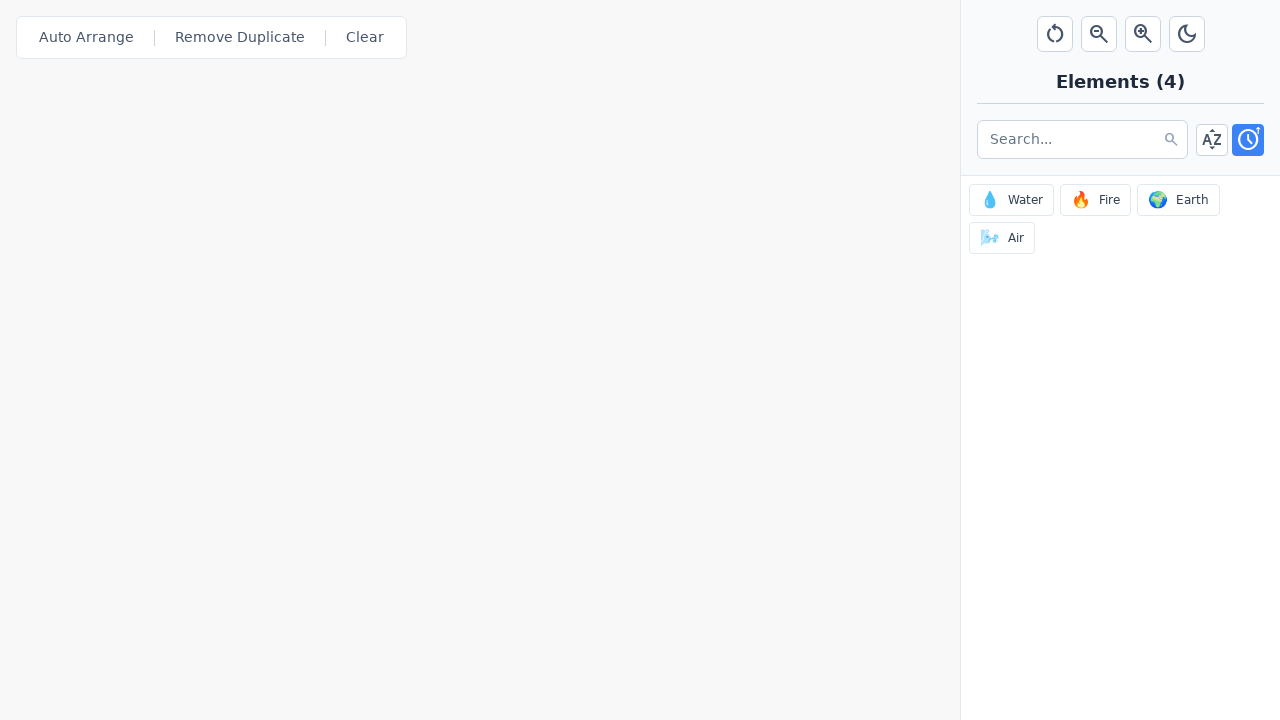

Waited for game canvas to load
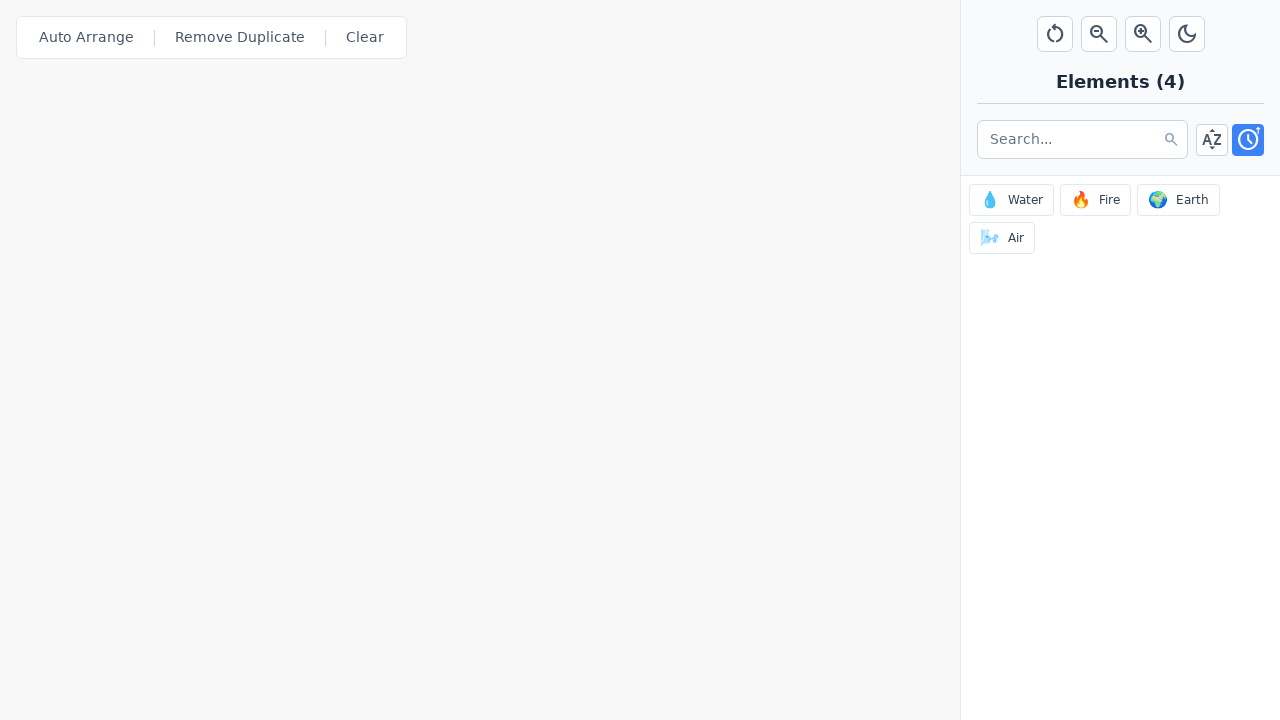

Located close tooltip button
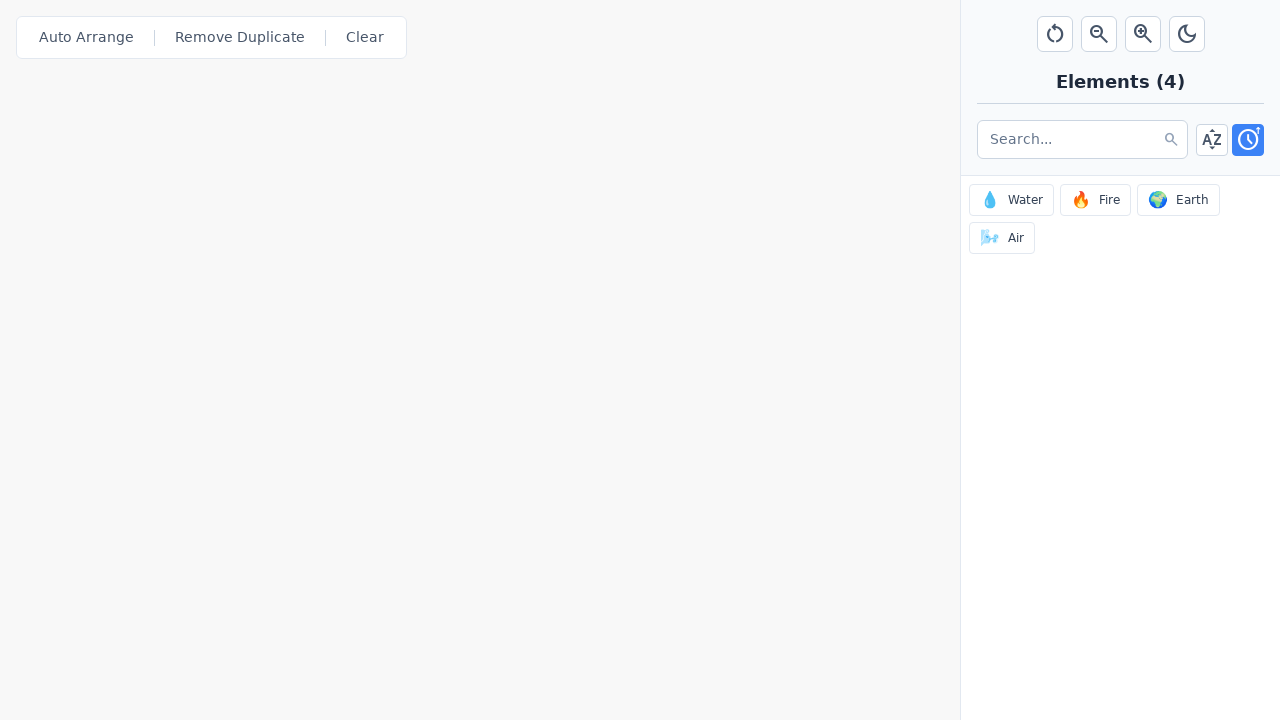

Waited 1 second for modal to fully close
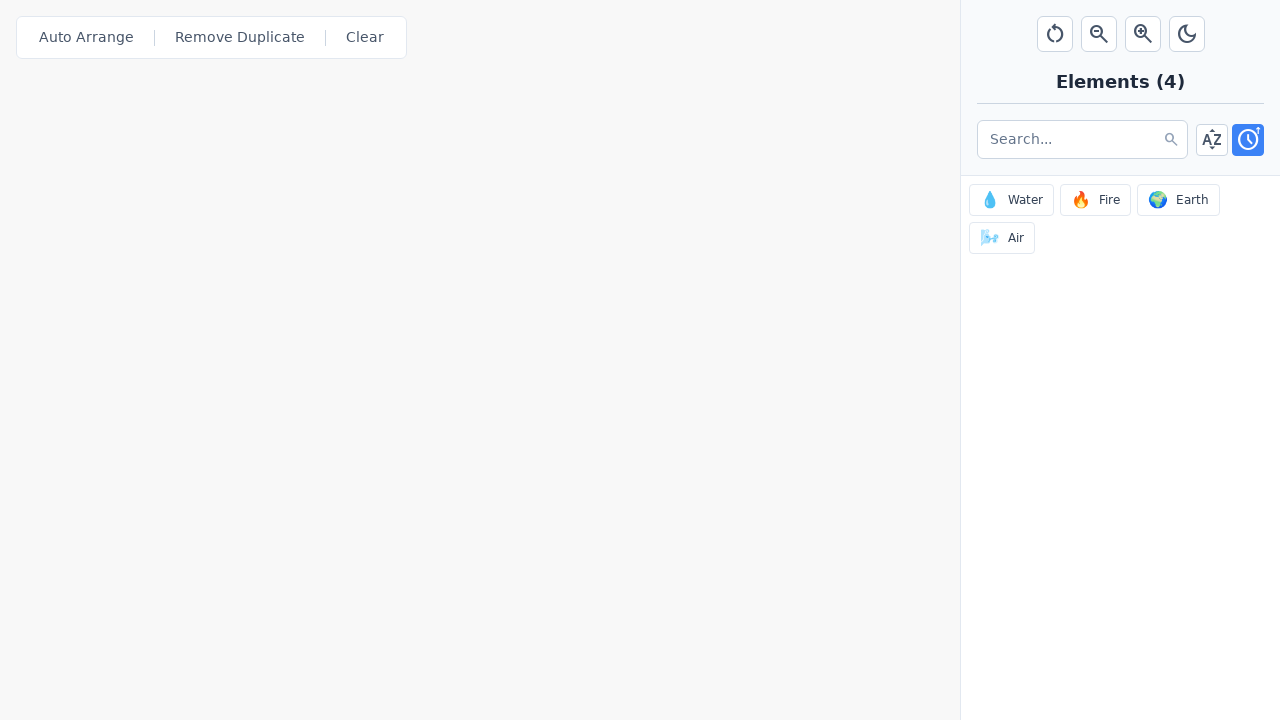

Verified zoom in control is visible
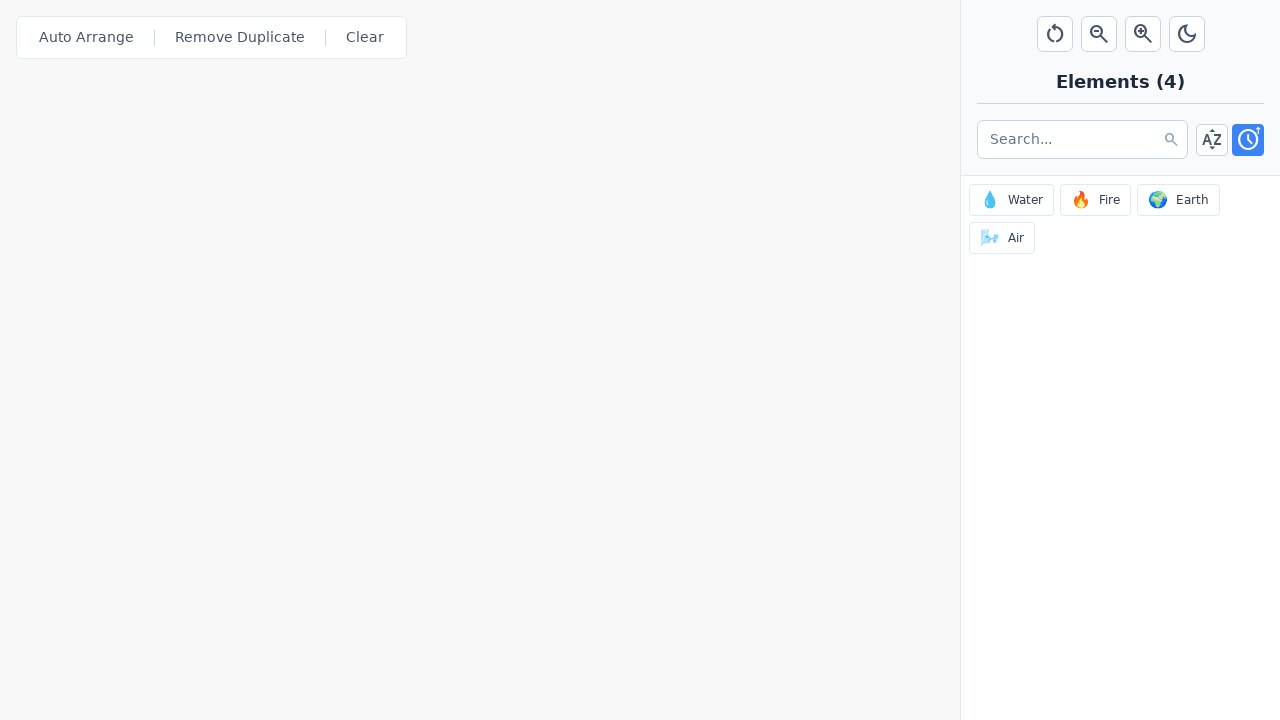

Verified zoom out control is visible
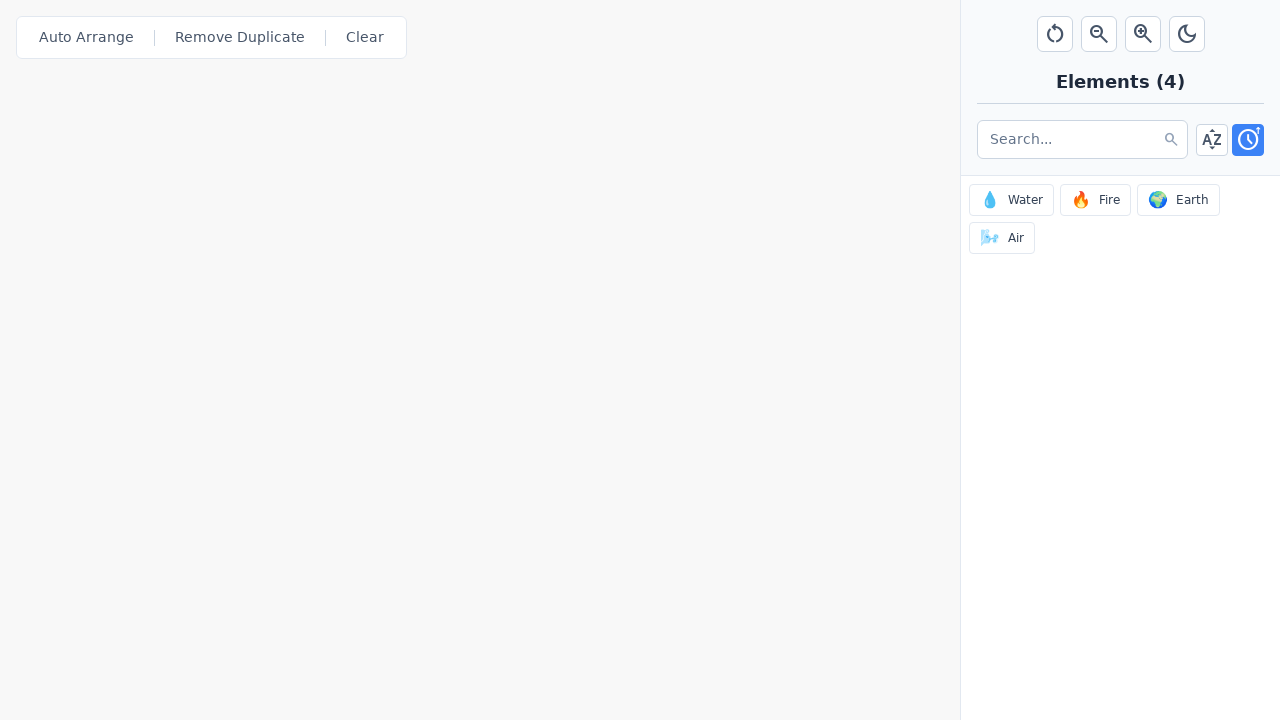

Retrieved initial zoom level: 1
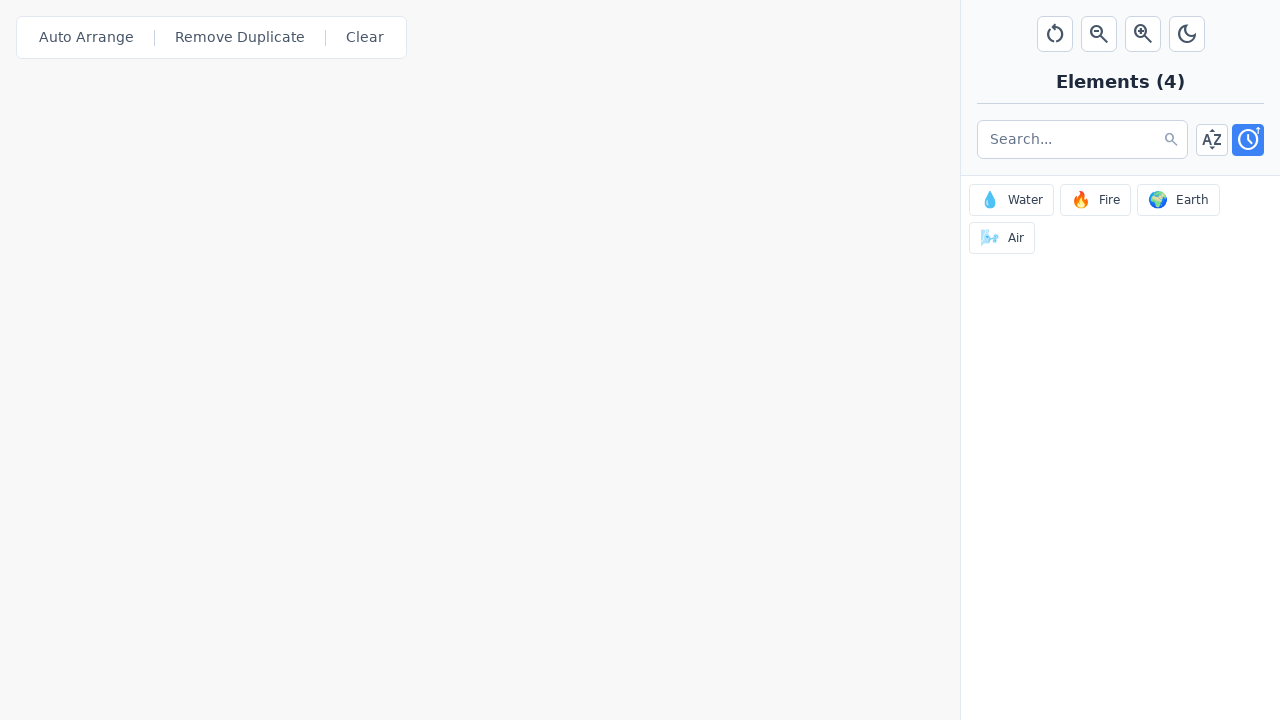

Clicked zoom in button at (1142, 34) on #zoom-in
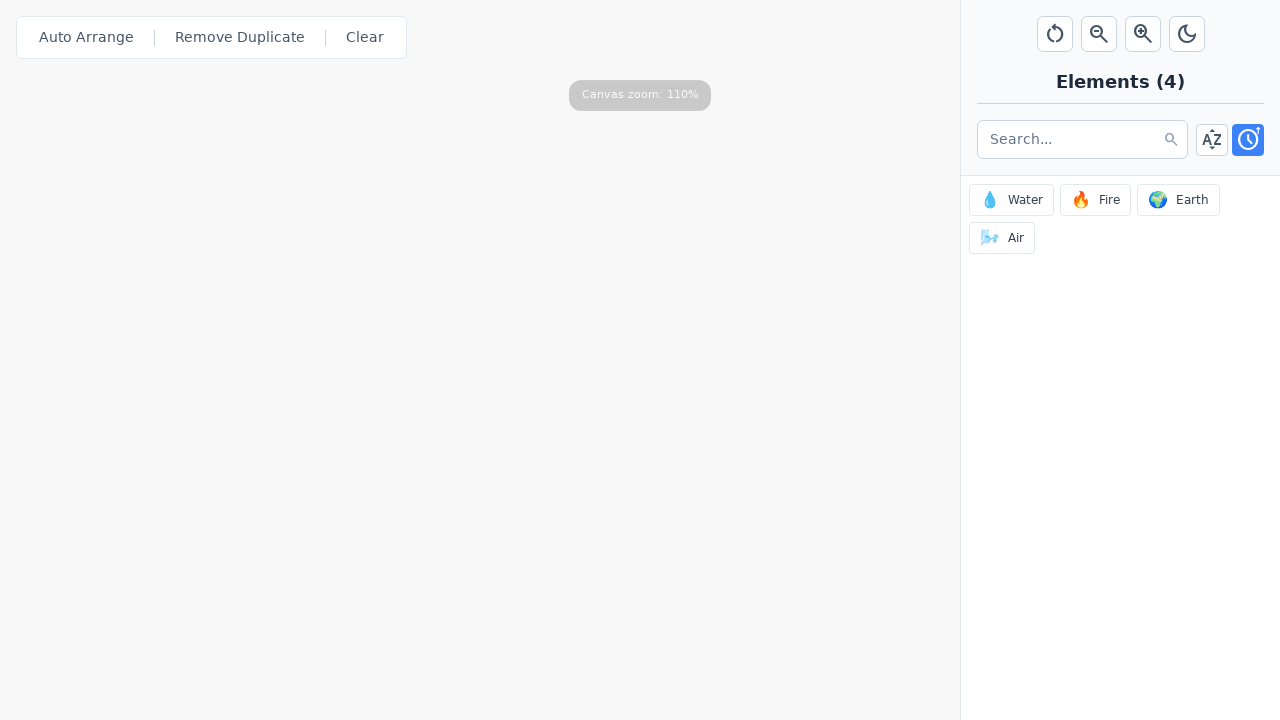

Waited 200ms for zoom to complete
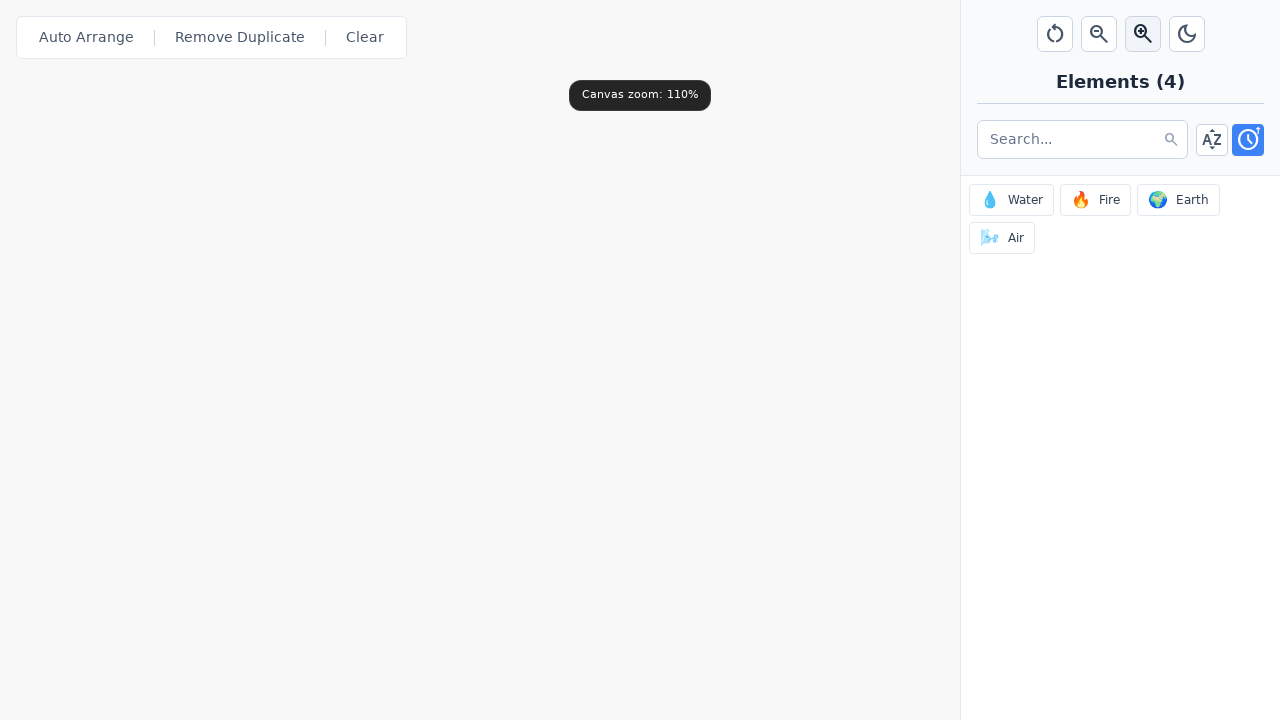

Retrieved new zoom level: 1.1
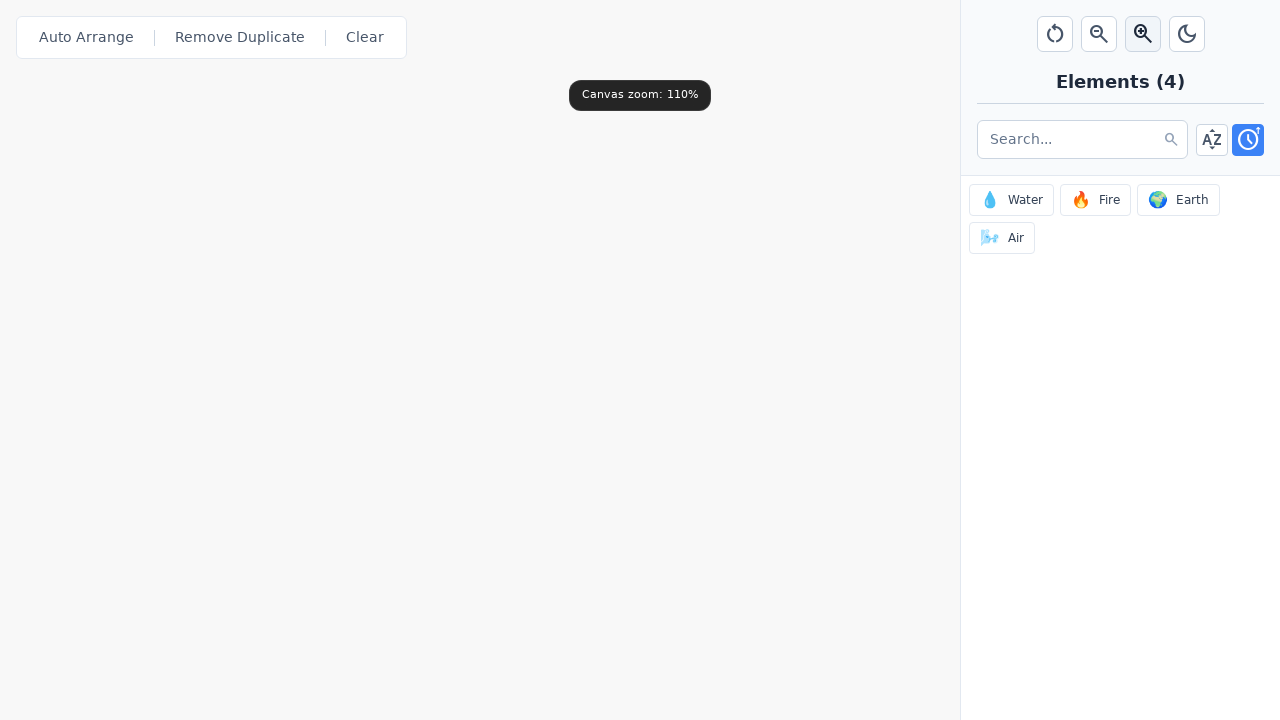

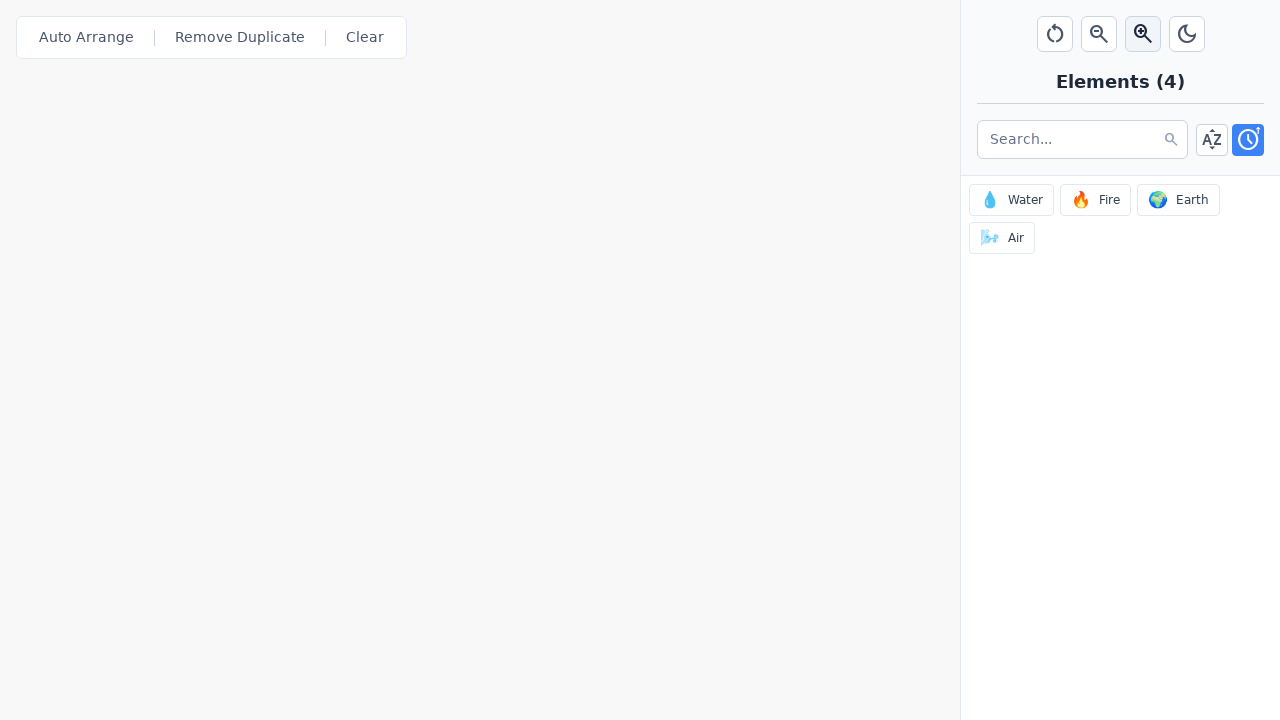